Tests that an error message appears when clicking login with empty username and password fields on Saucedemo.

Starting URL: https://www.saucedemo.com/

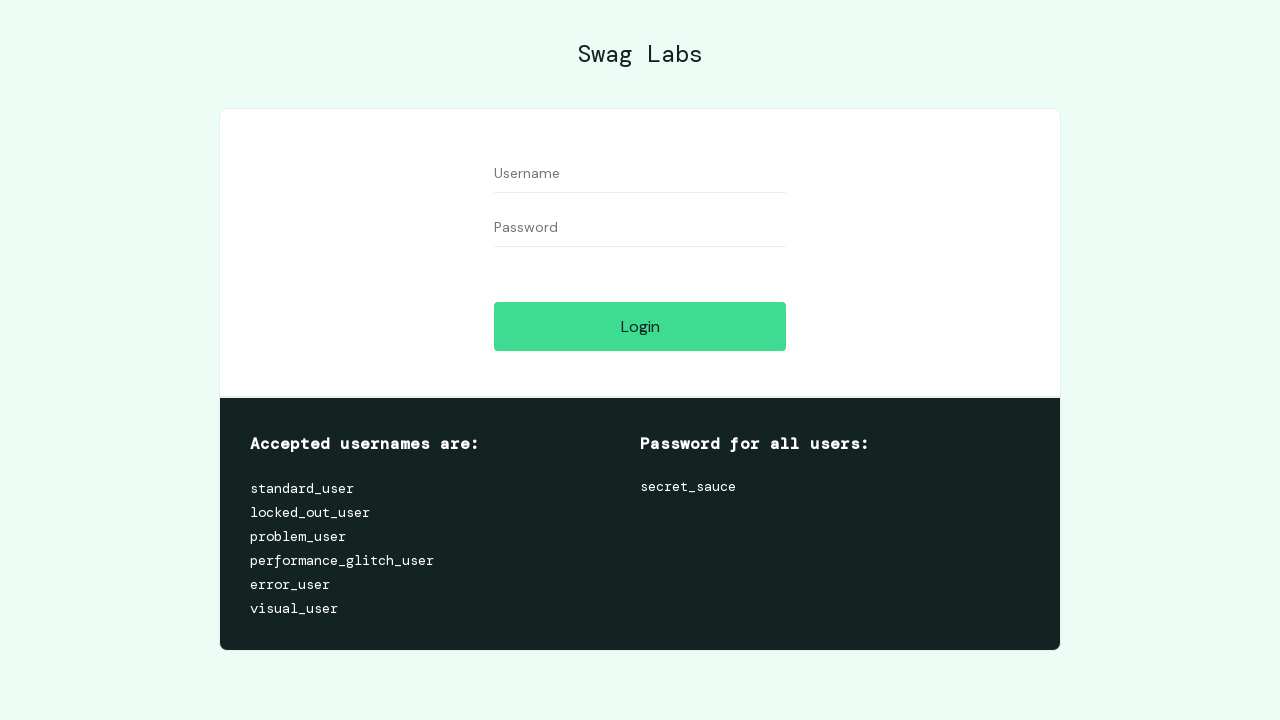

Navigated to Saucedemo login page
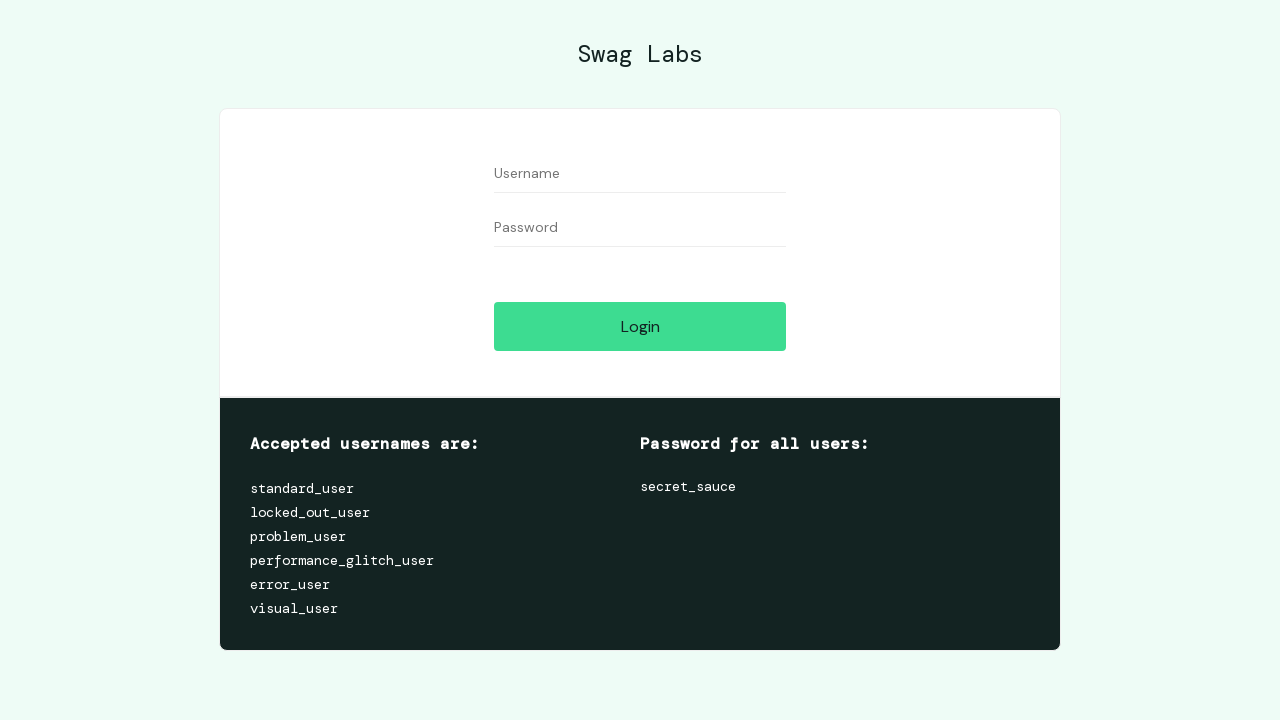

Clicked login button with empty username and password fields at (640, 326) on #login-button
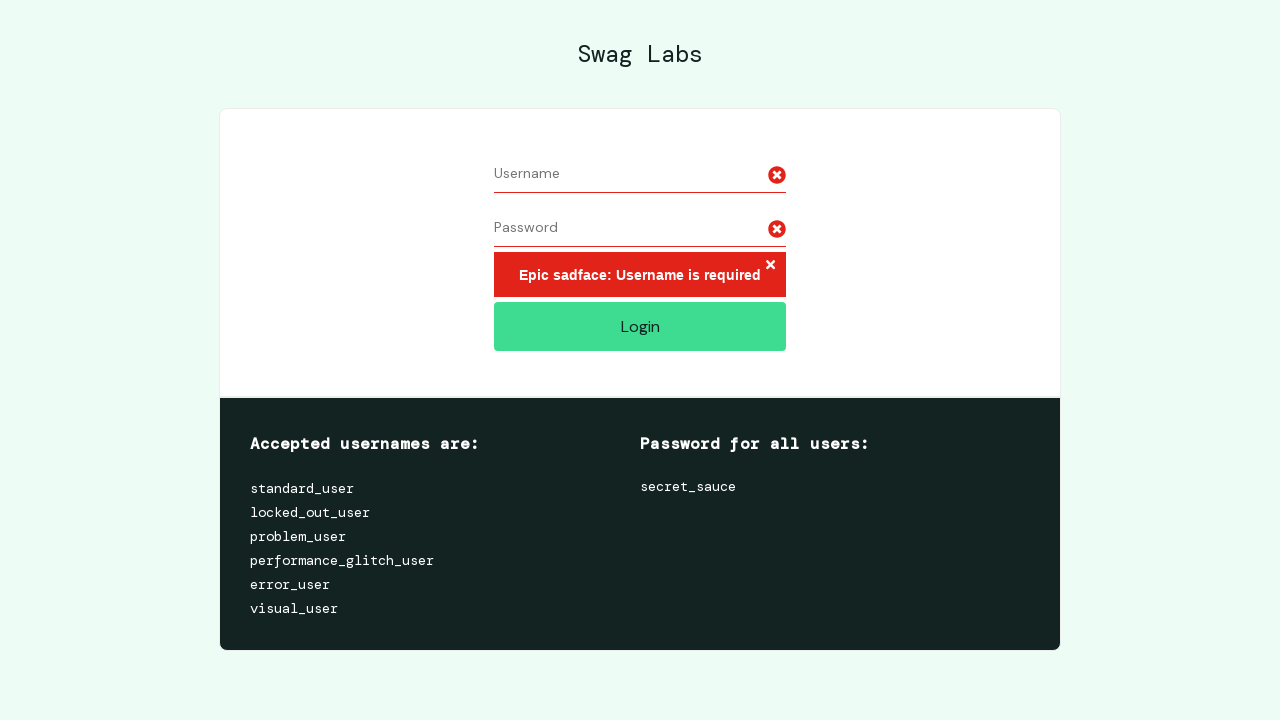

Located error message element
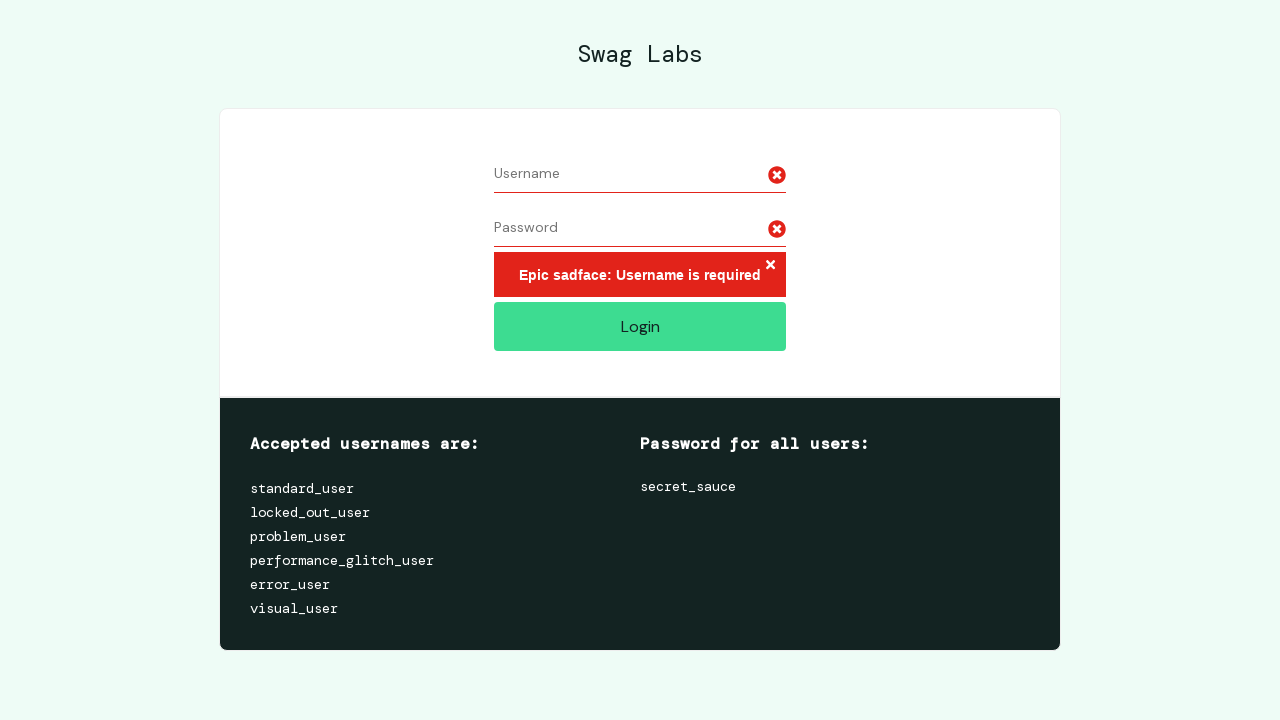

Verified error message is visible
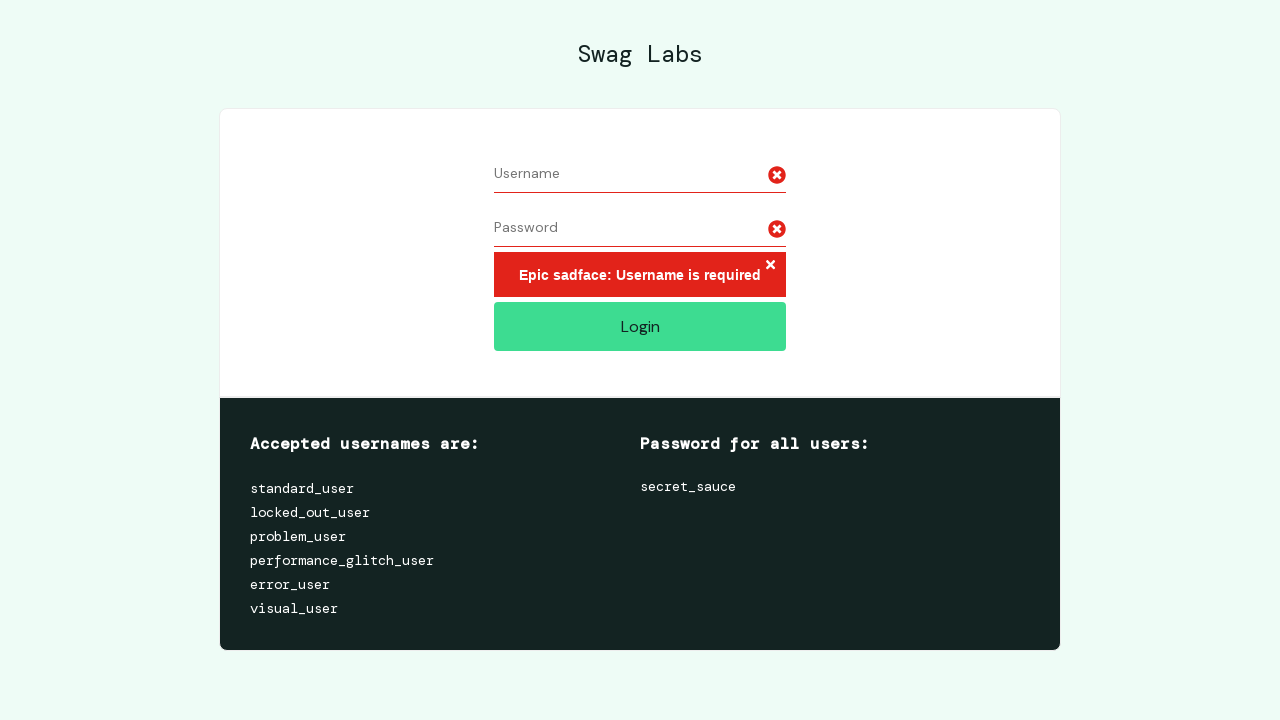

Retrieved error message text content
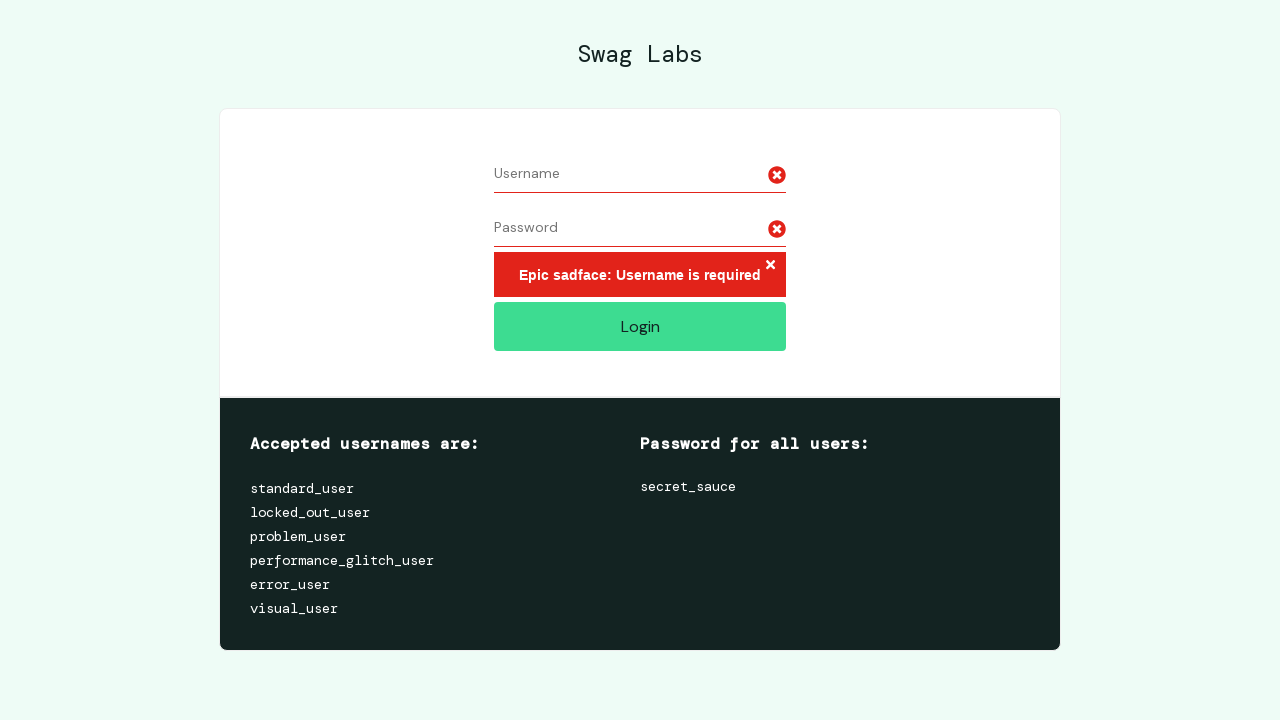

Verified error message text matches expected value: 'Epic sadface: Username is required'
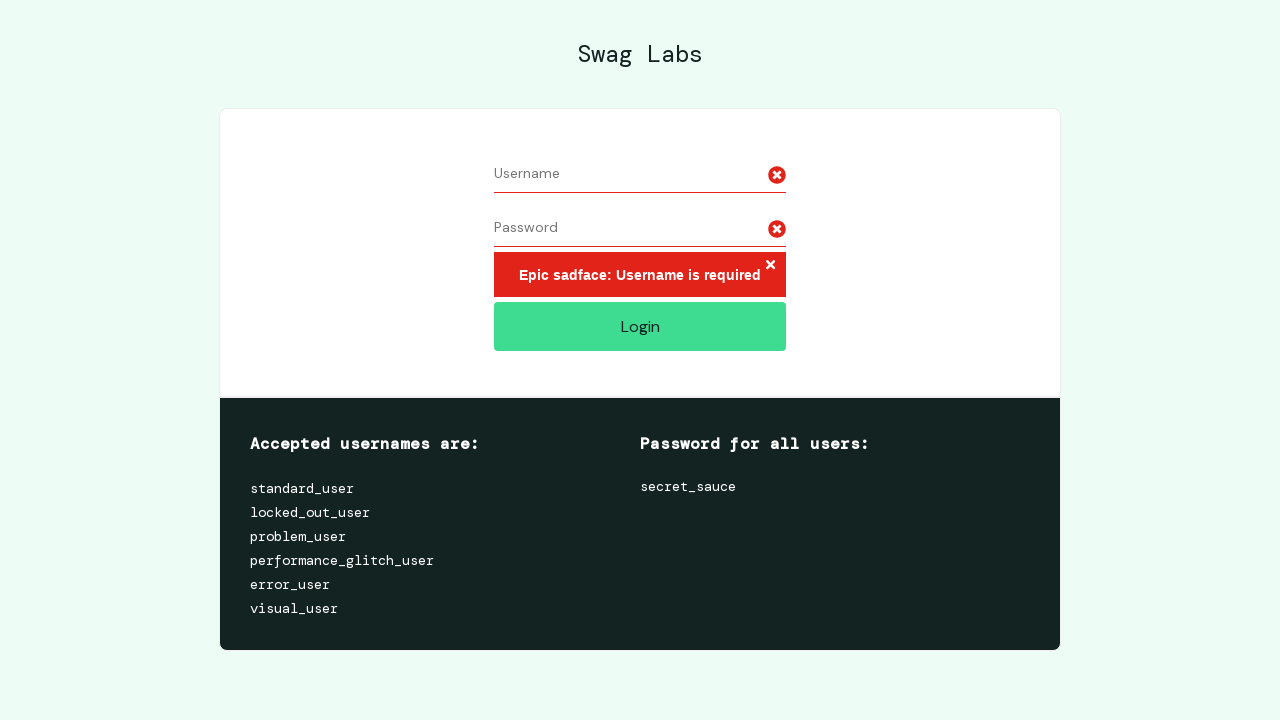

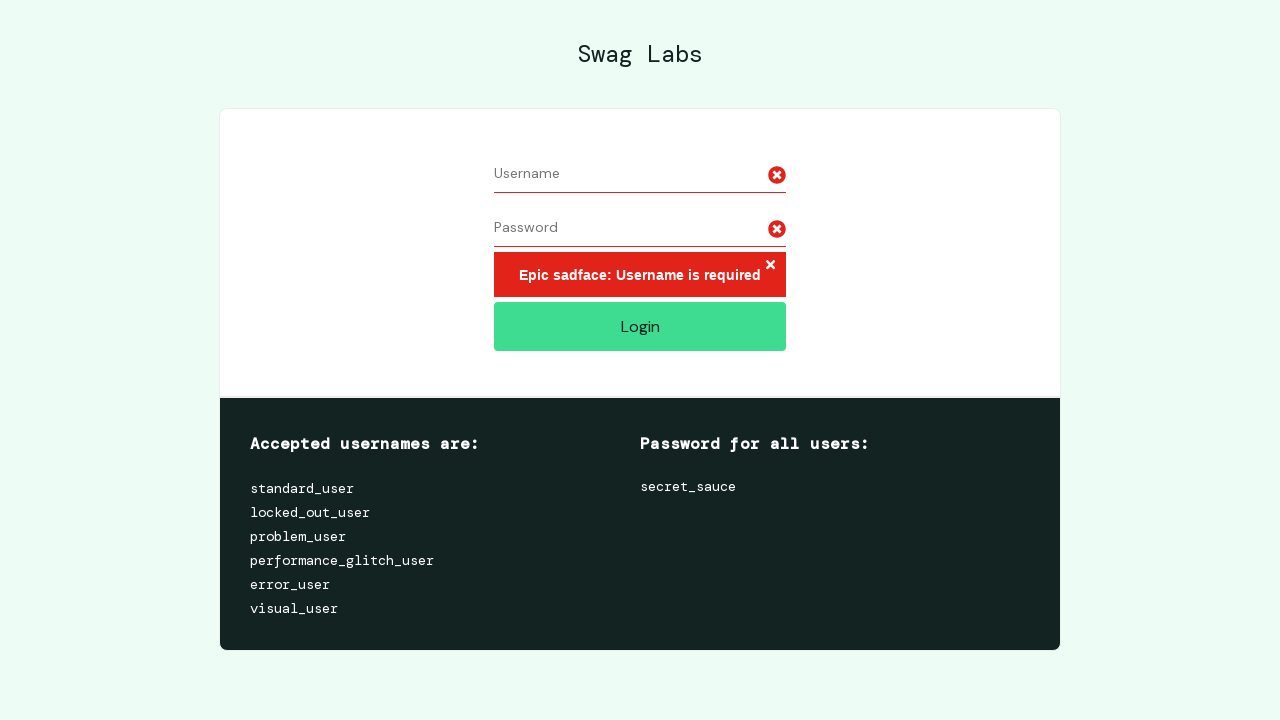